Tests input field functionality by navigating to the Inputs page and filling a number input field

Starting URL: https://practice.cydeo.com/

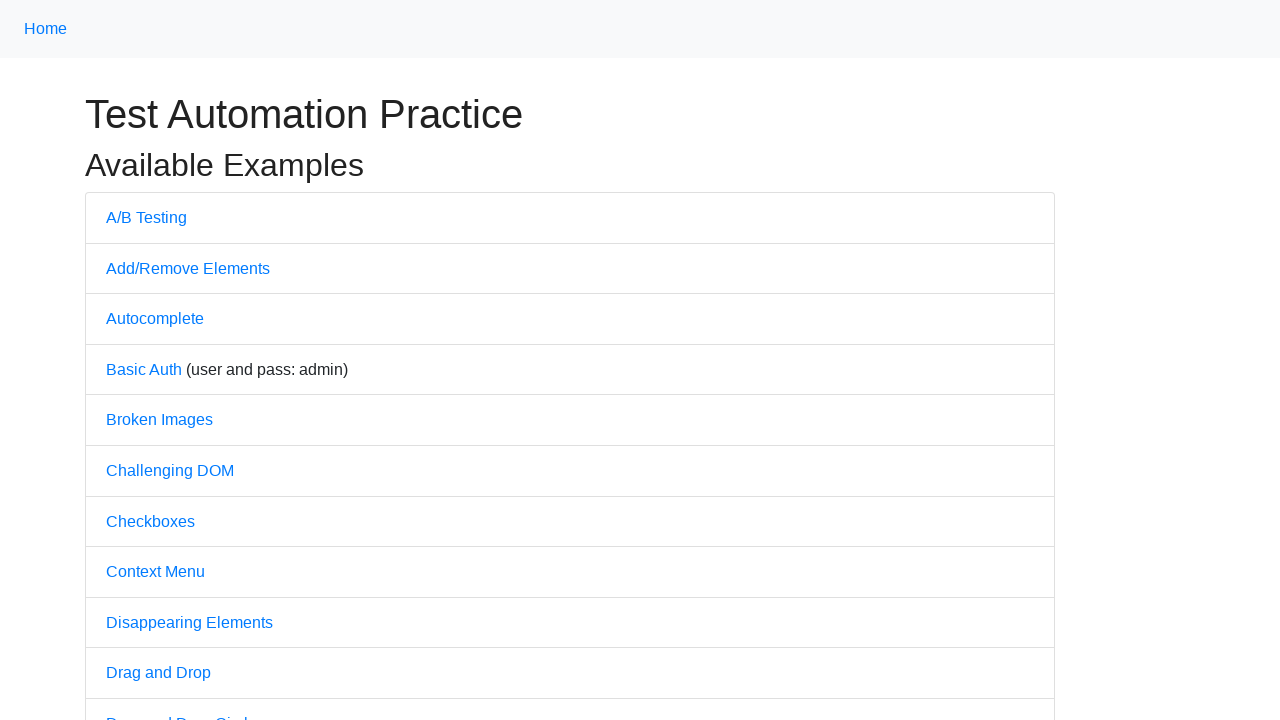

Clicked on Inputs link at (128, 361) on internal:text="Inputs"i
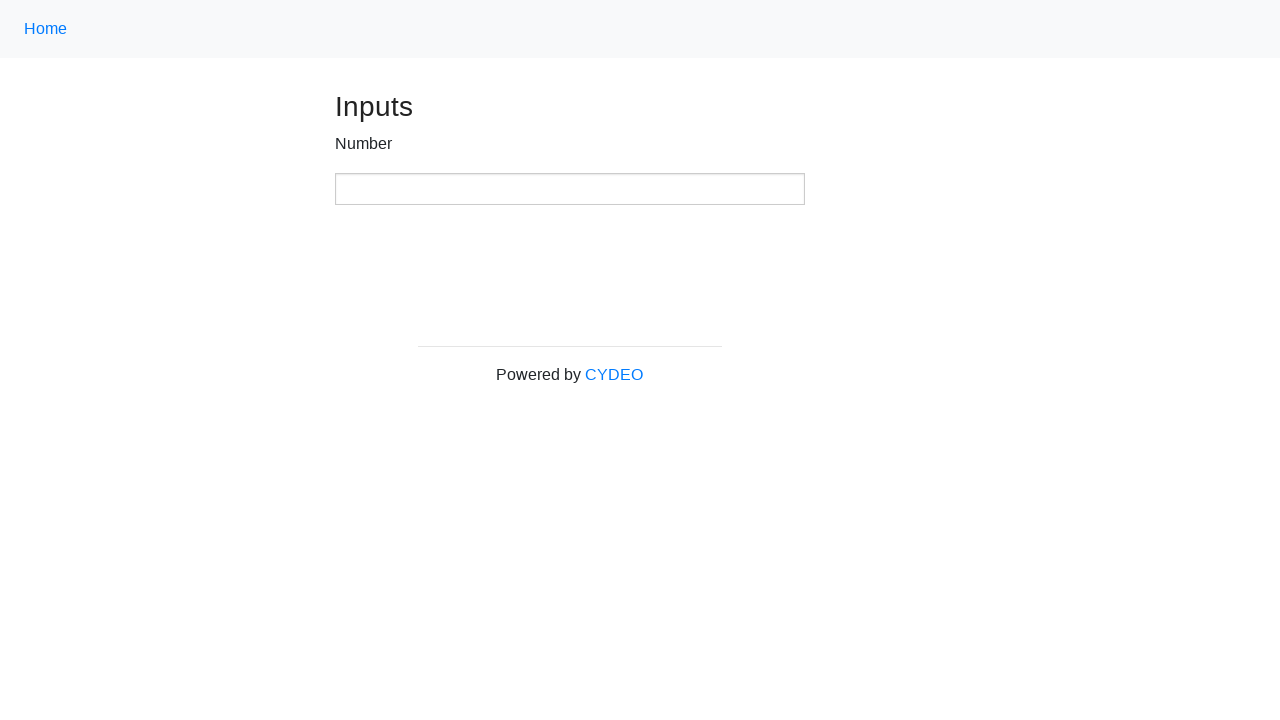

Filled number input field with value '123' on xpath=//input[@type='number']
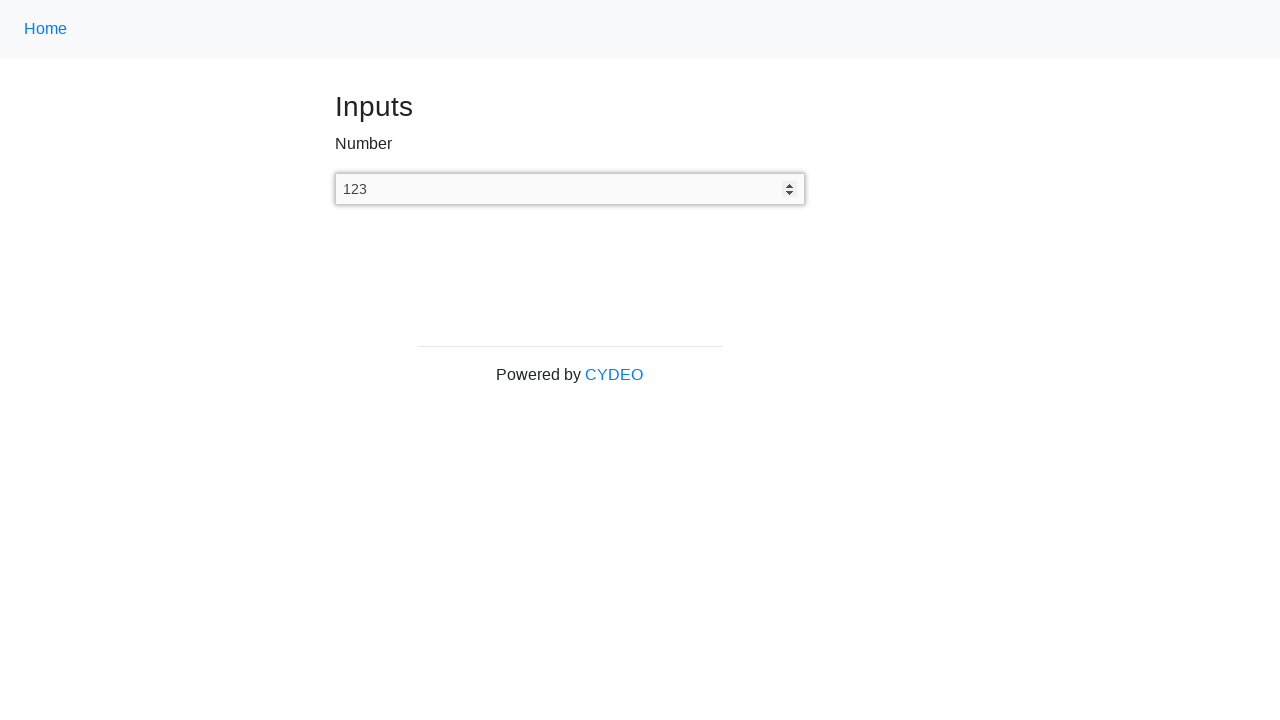

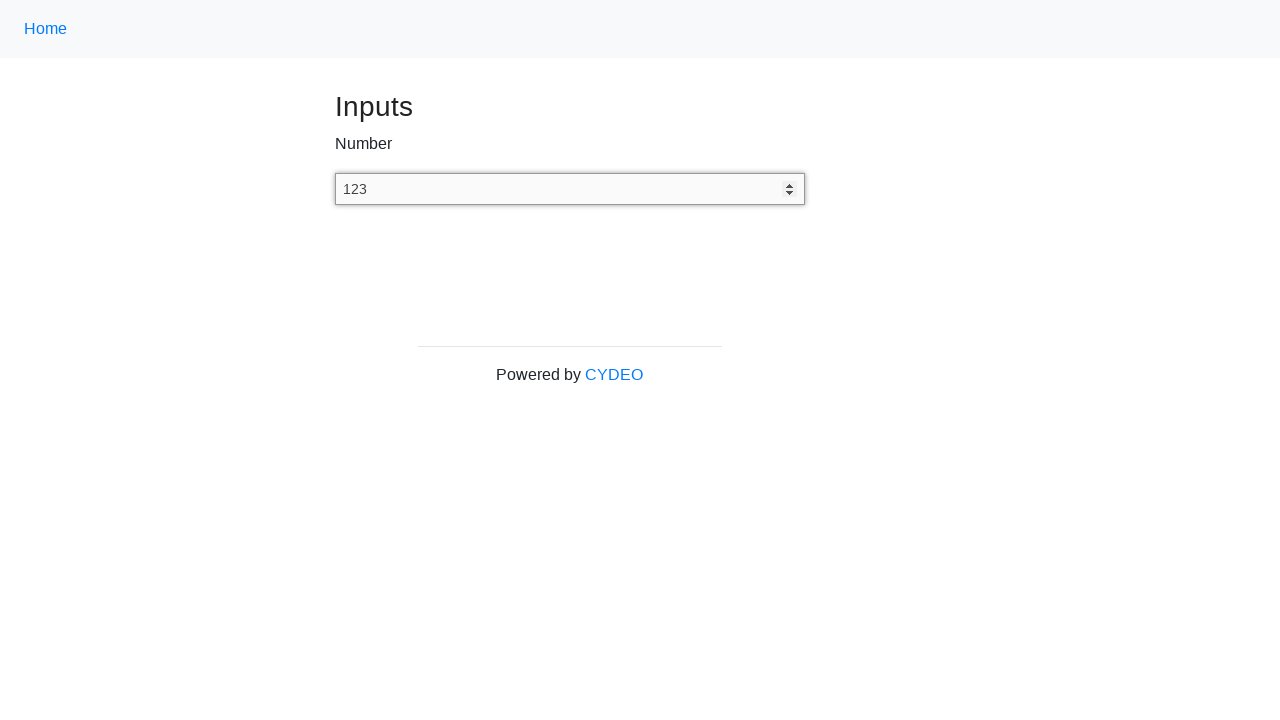